Tests keyboard input functionality by sending various keyboard keys (Enter, Escape, Backspace) to a page that captures and displays key presses

Starting URL: http://the-internet.herokuapp.com/key_presses

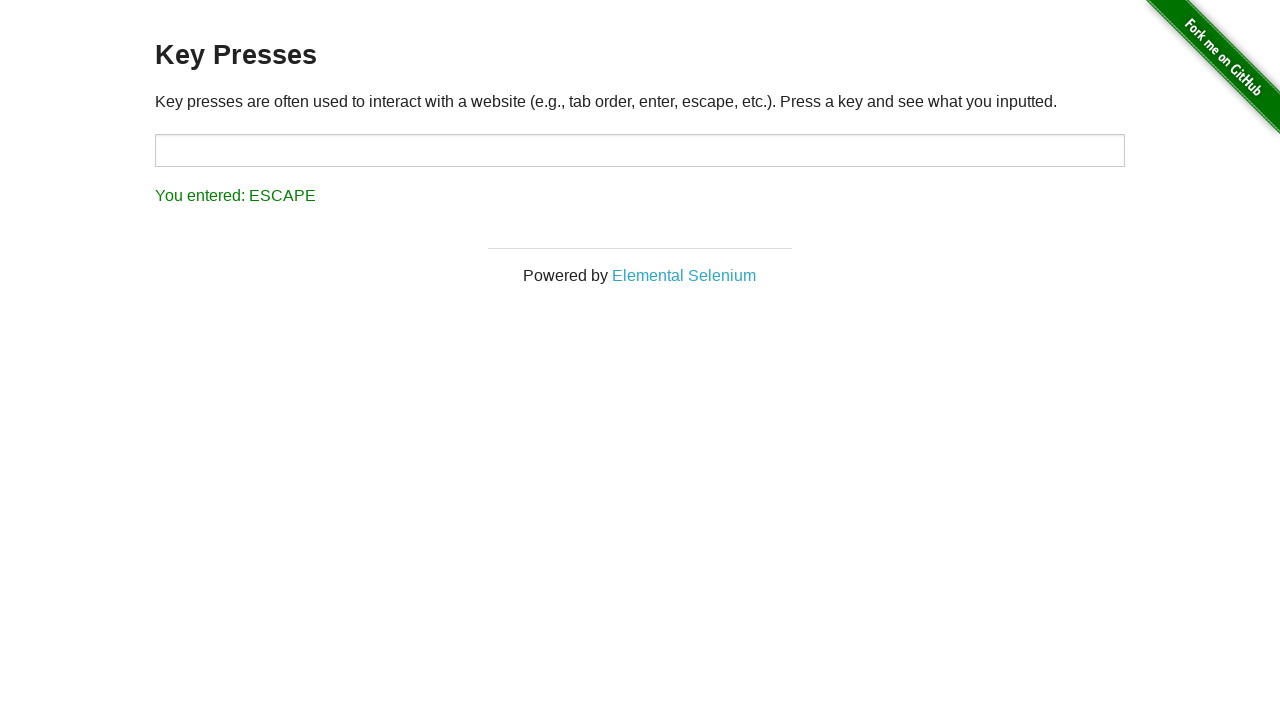

Pressed Enter key
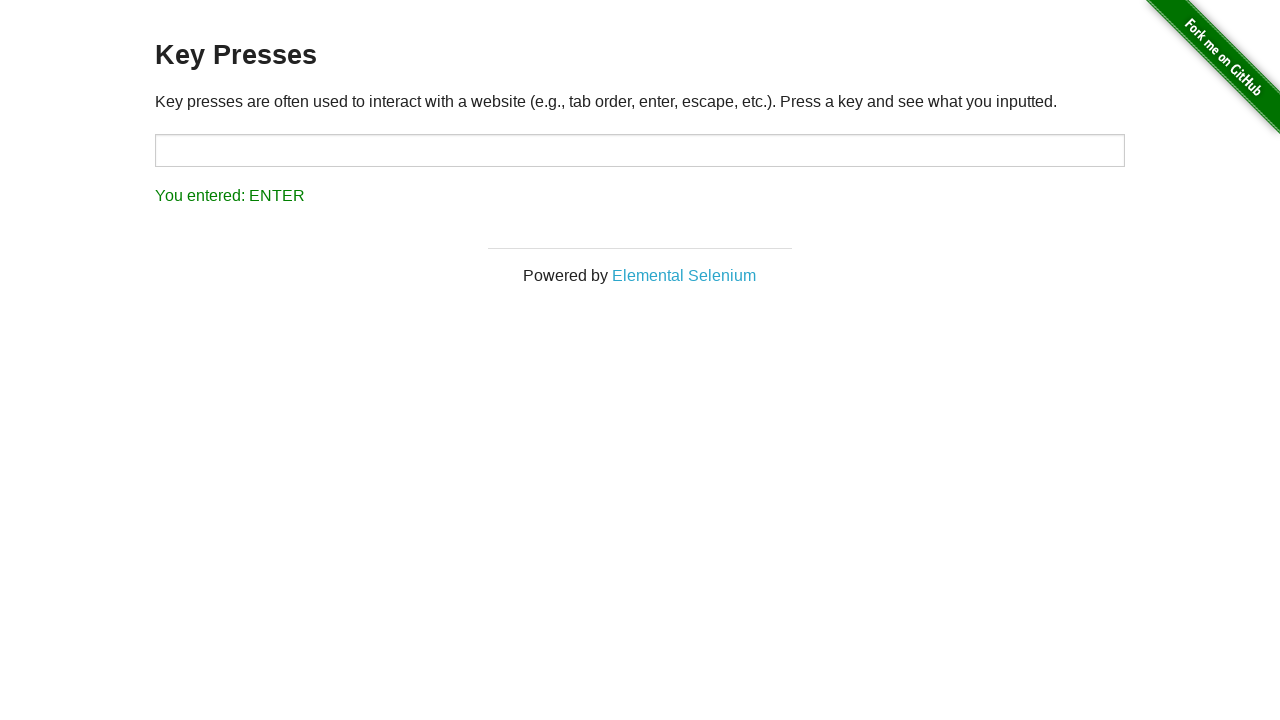

Waited 2000ms after Enter key press
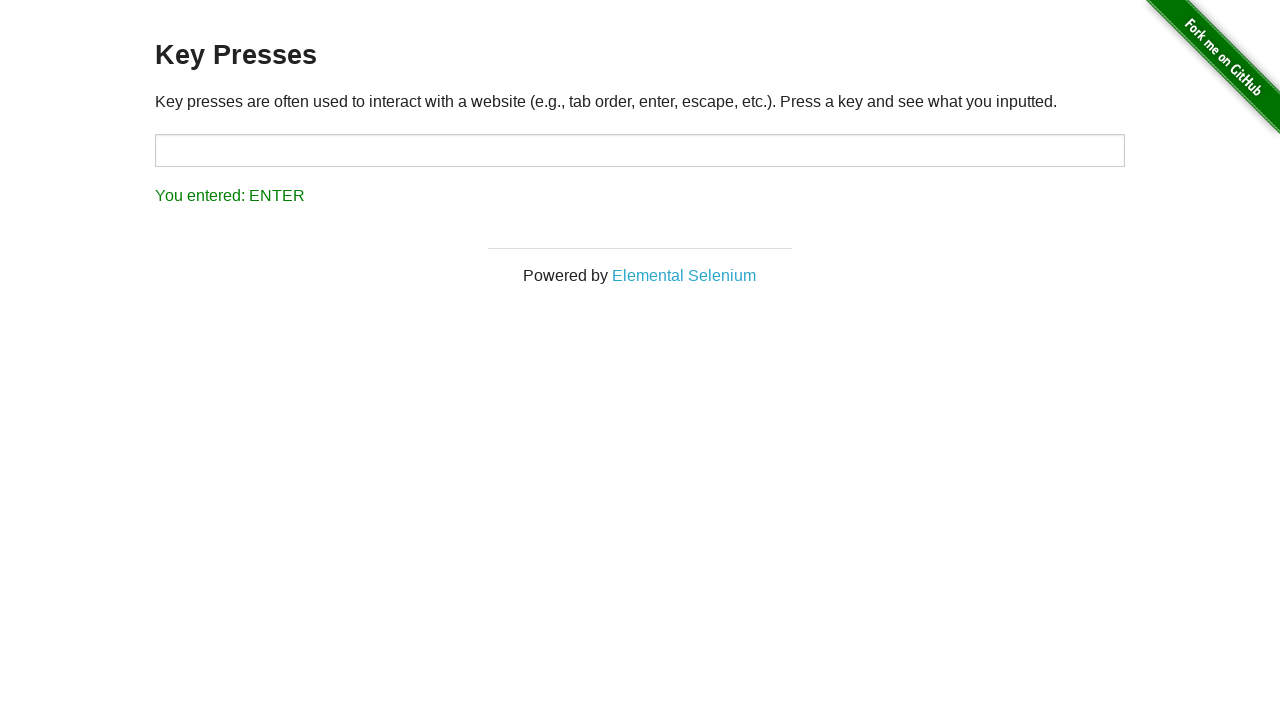

Pressed Escape key
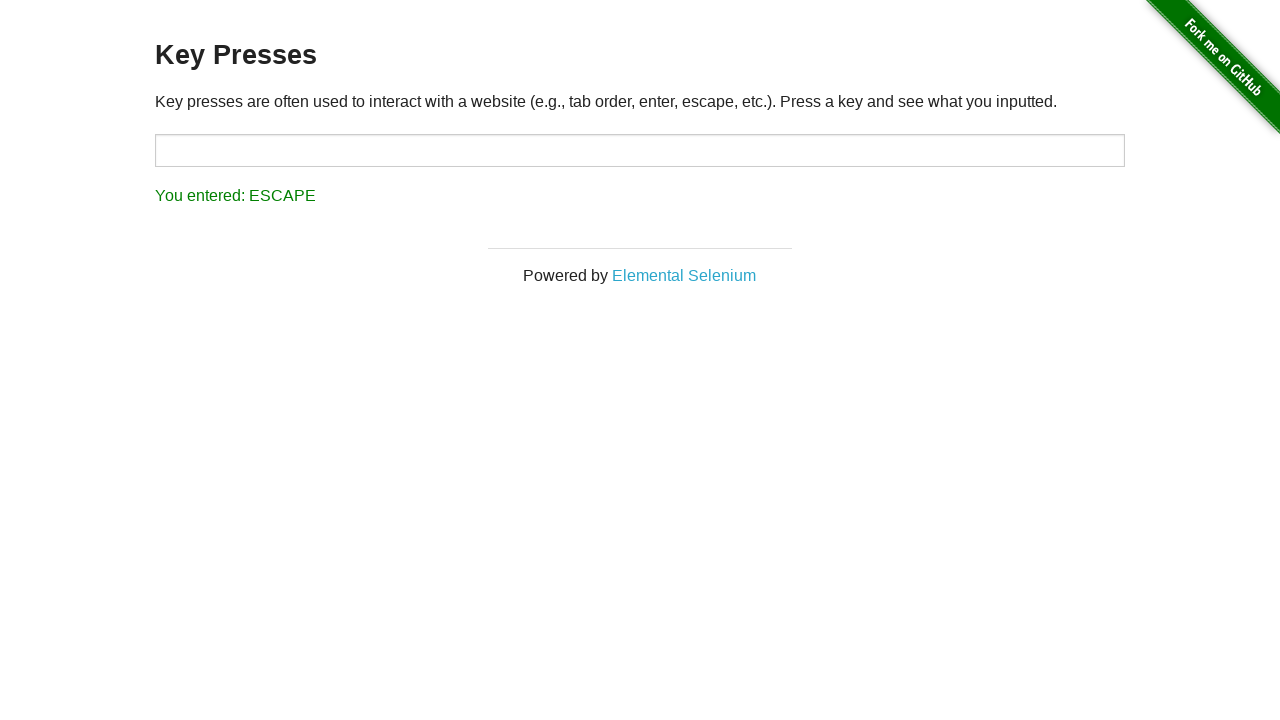

Waited 2000ms after Escape key press
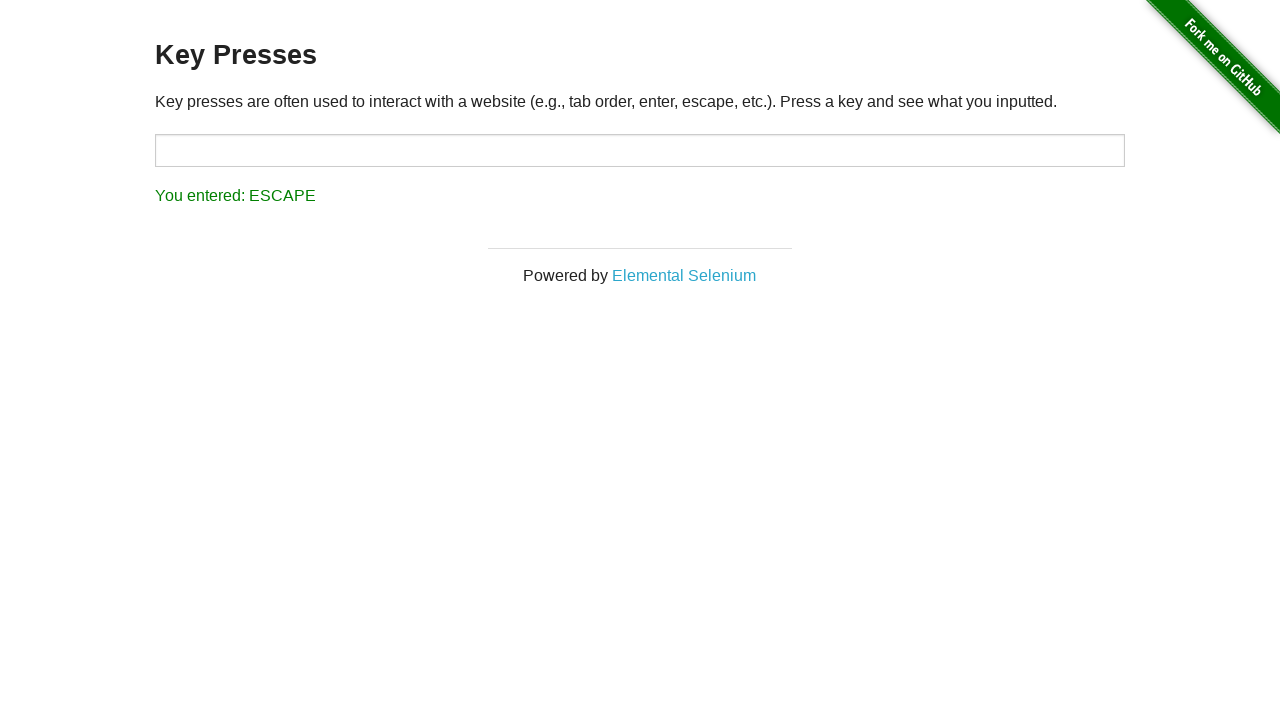

Pressed Backspace key
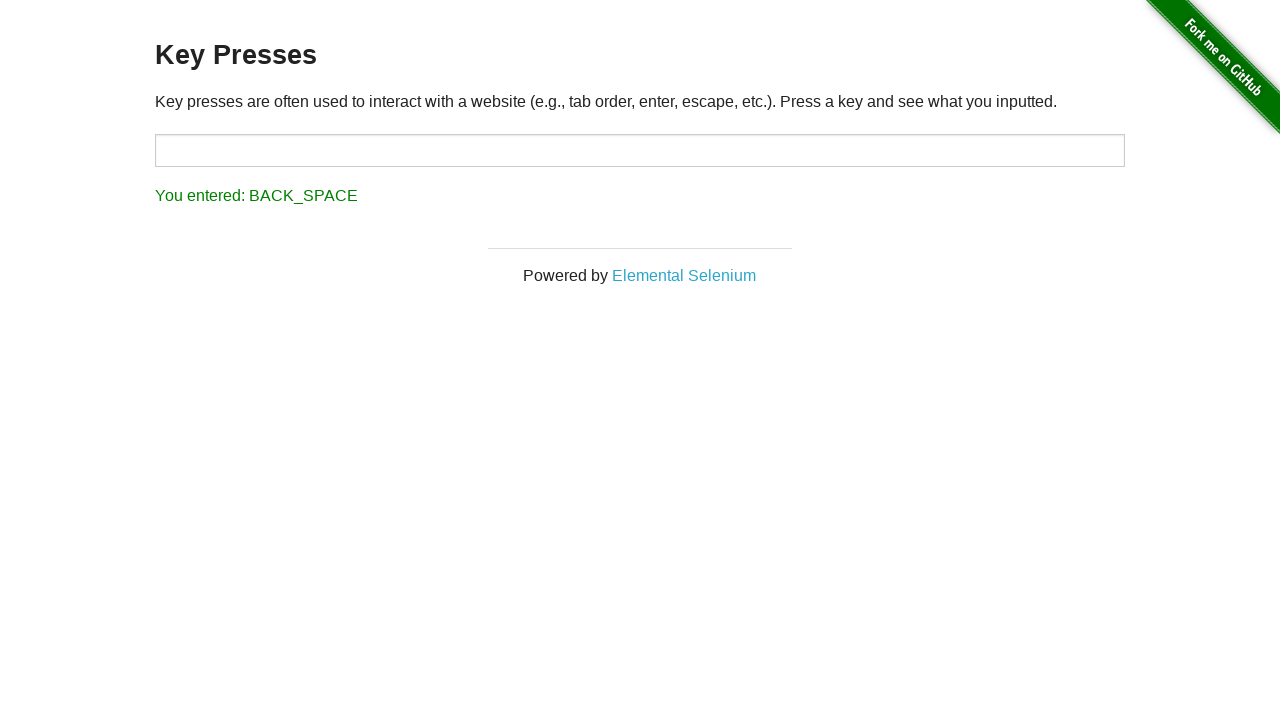

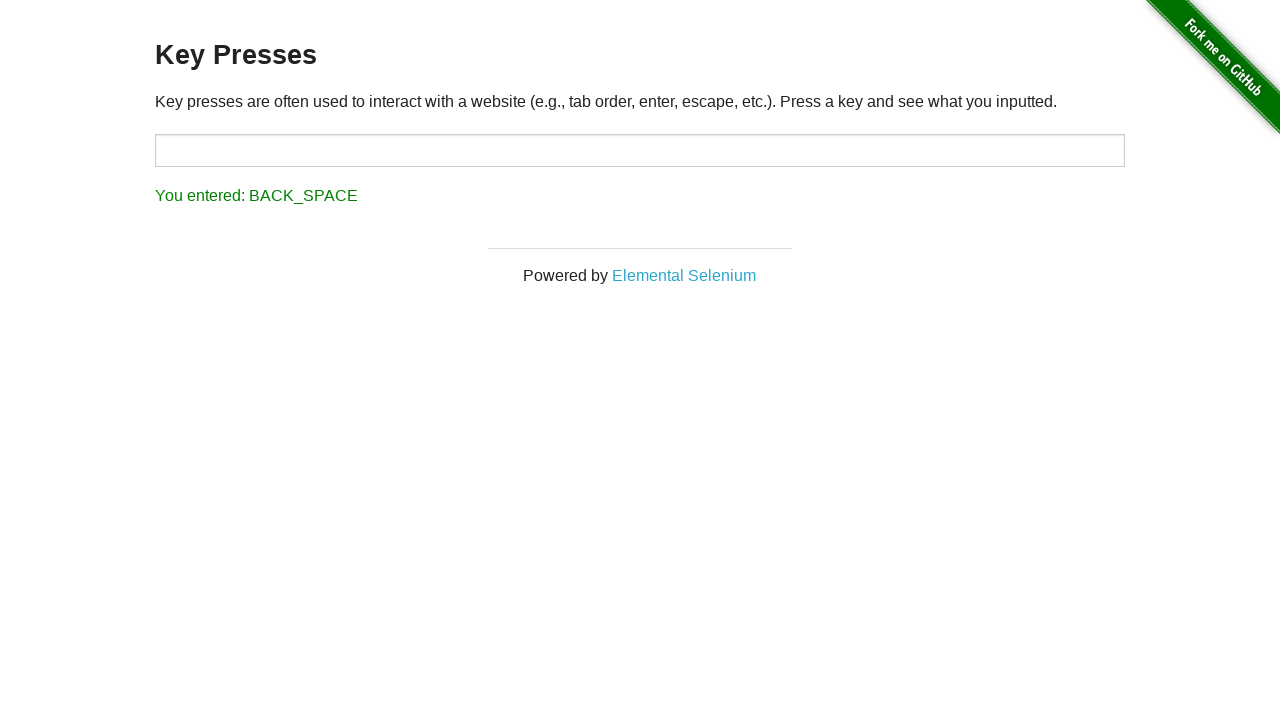